Tests scrolling functionality by scrolling to the bottom of the page and back to the top

Starting URL: https://chaldal.com/

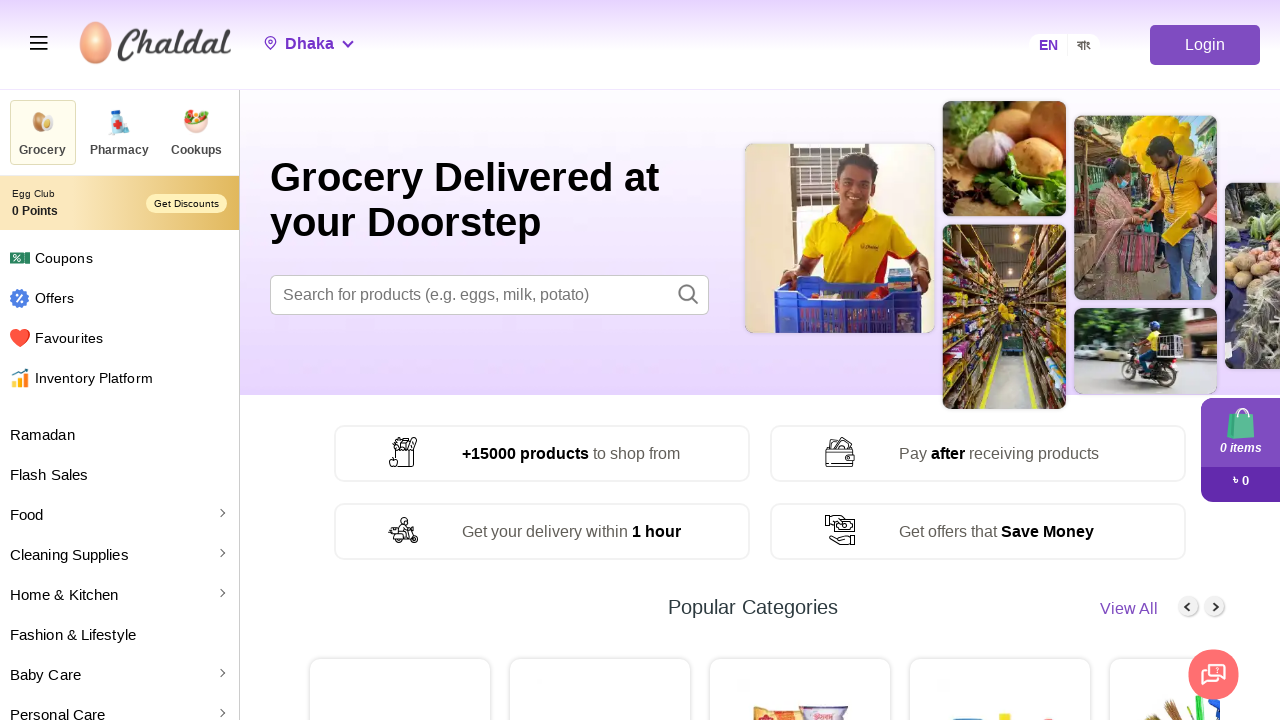

Scrolled to bottom of page
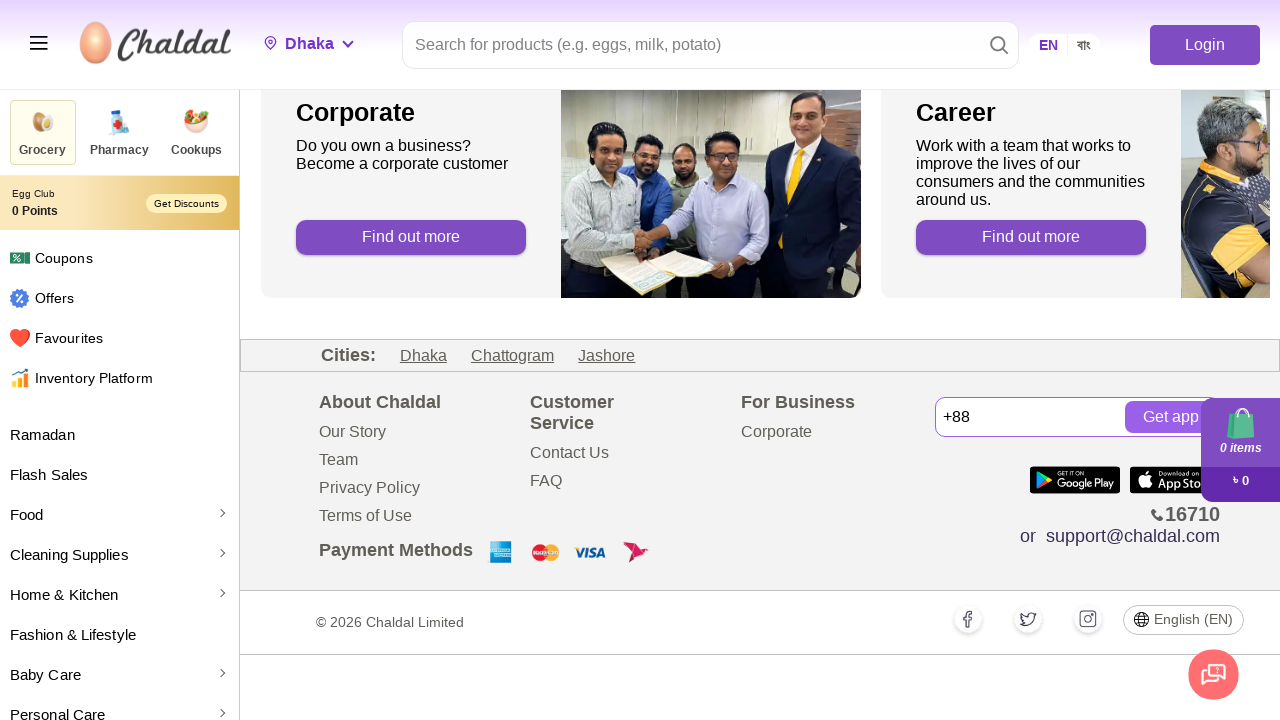

Waited for scroll animation to complete
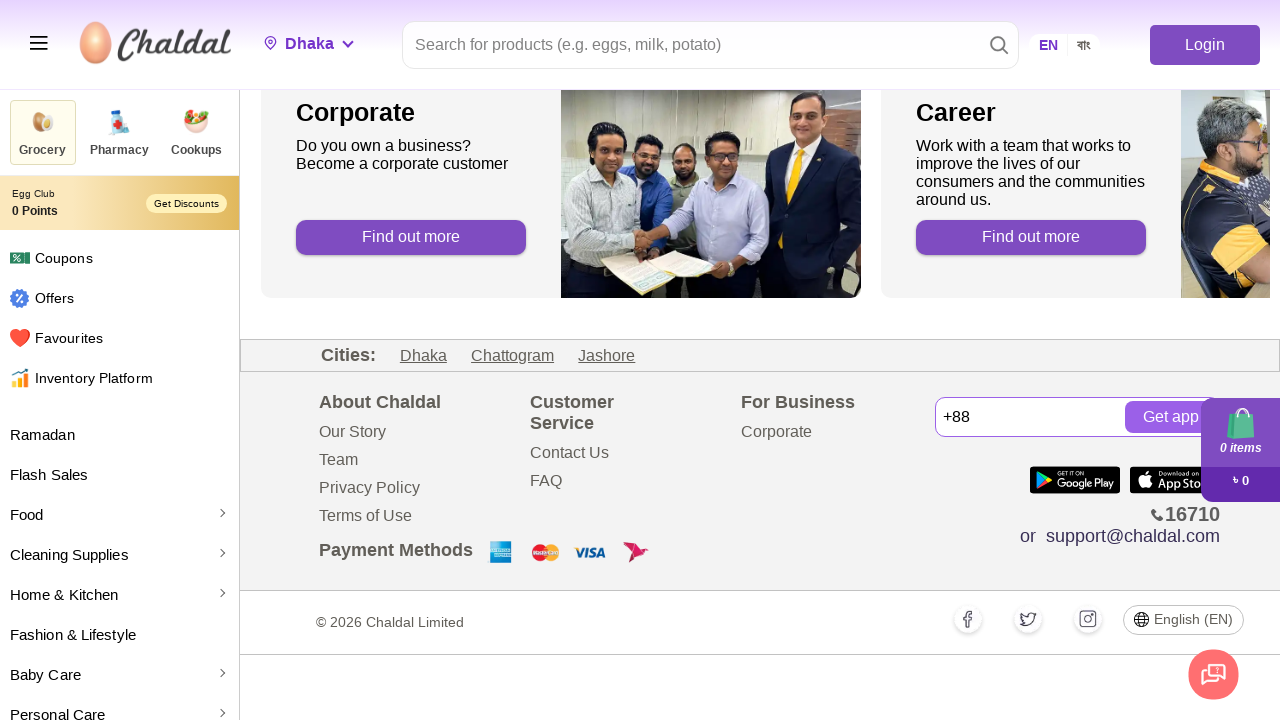

Scrolled back to top of page
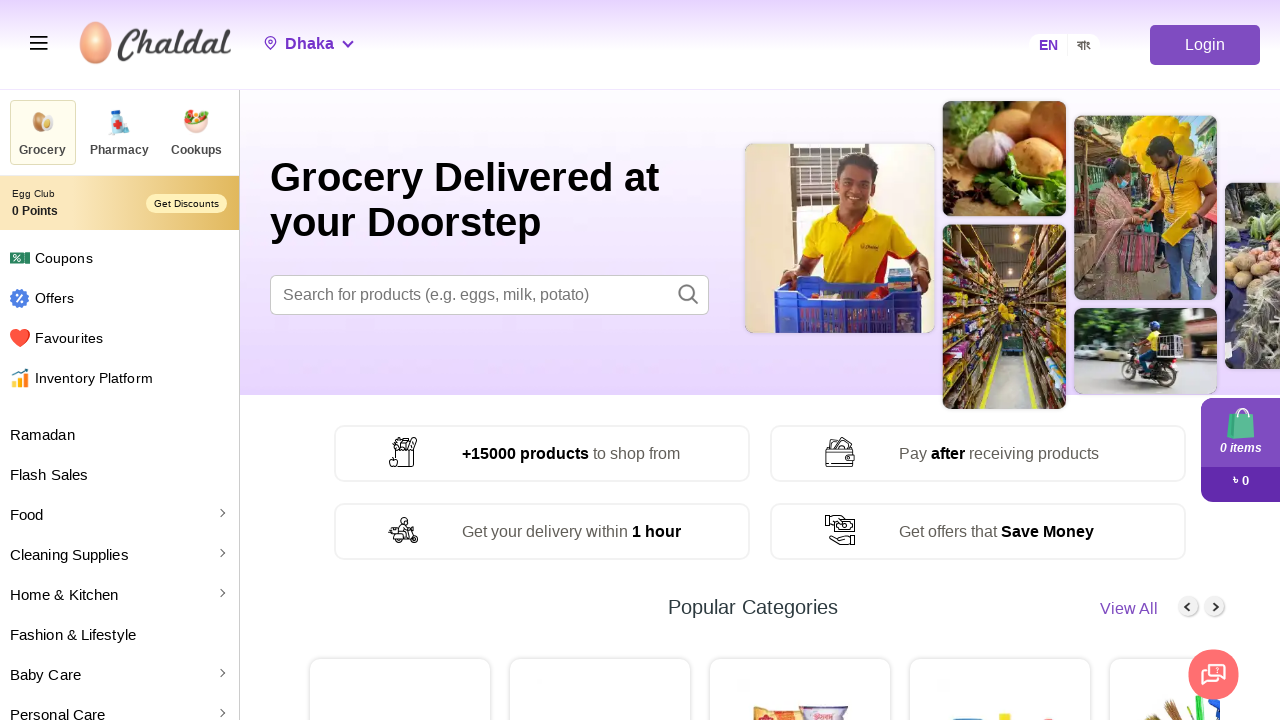

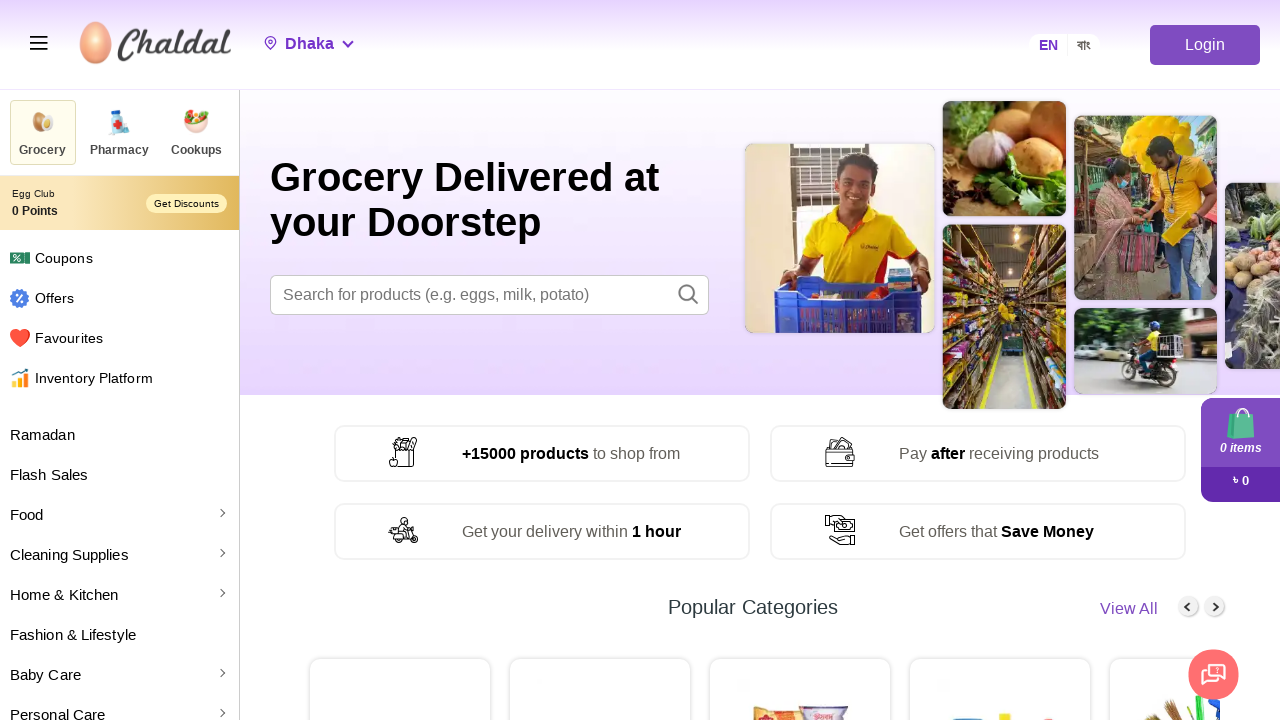